Tests the JPG to PDF converter page by clicking the upload button to initiate file selection. The original script used an external Windows executable for file upload which cannot be replicated, but the navigation and button click can be tested.

Starting URL: https://www.ilovepdf.com/jpg_to_pdf

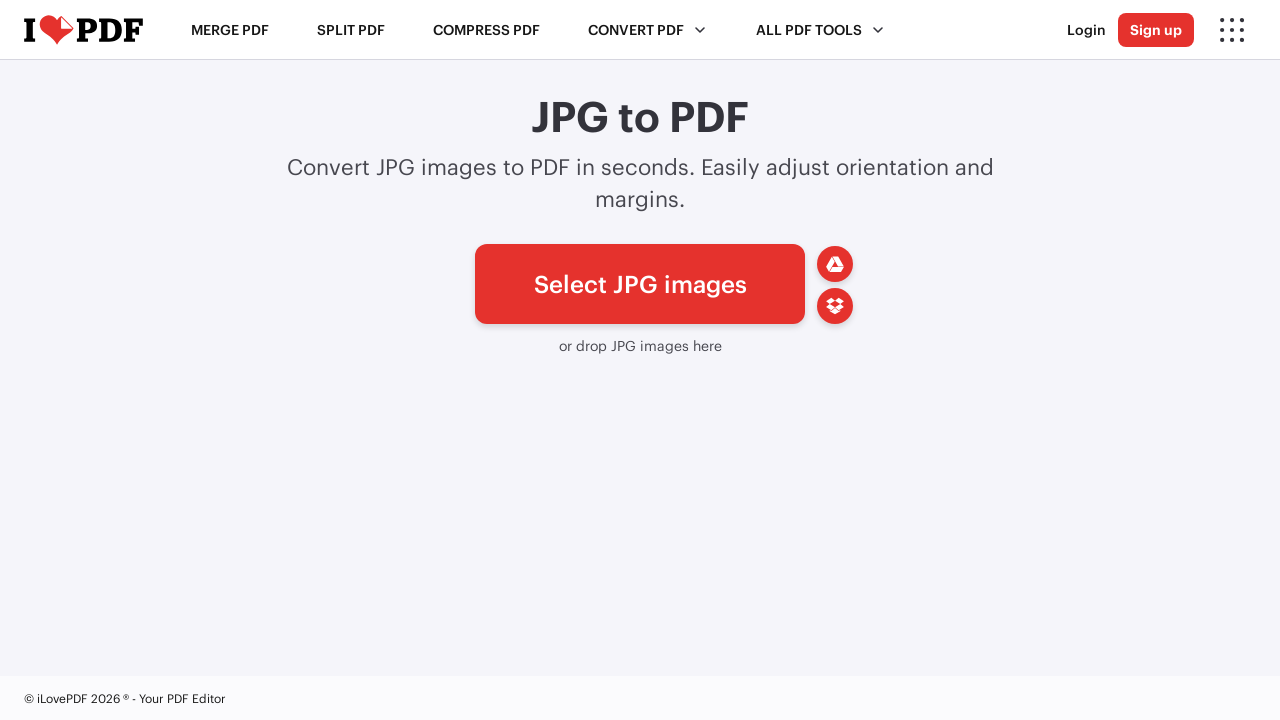

Set viewport size to 1920x1080
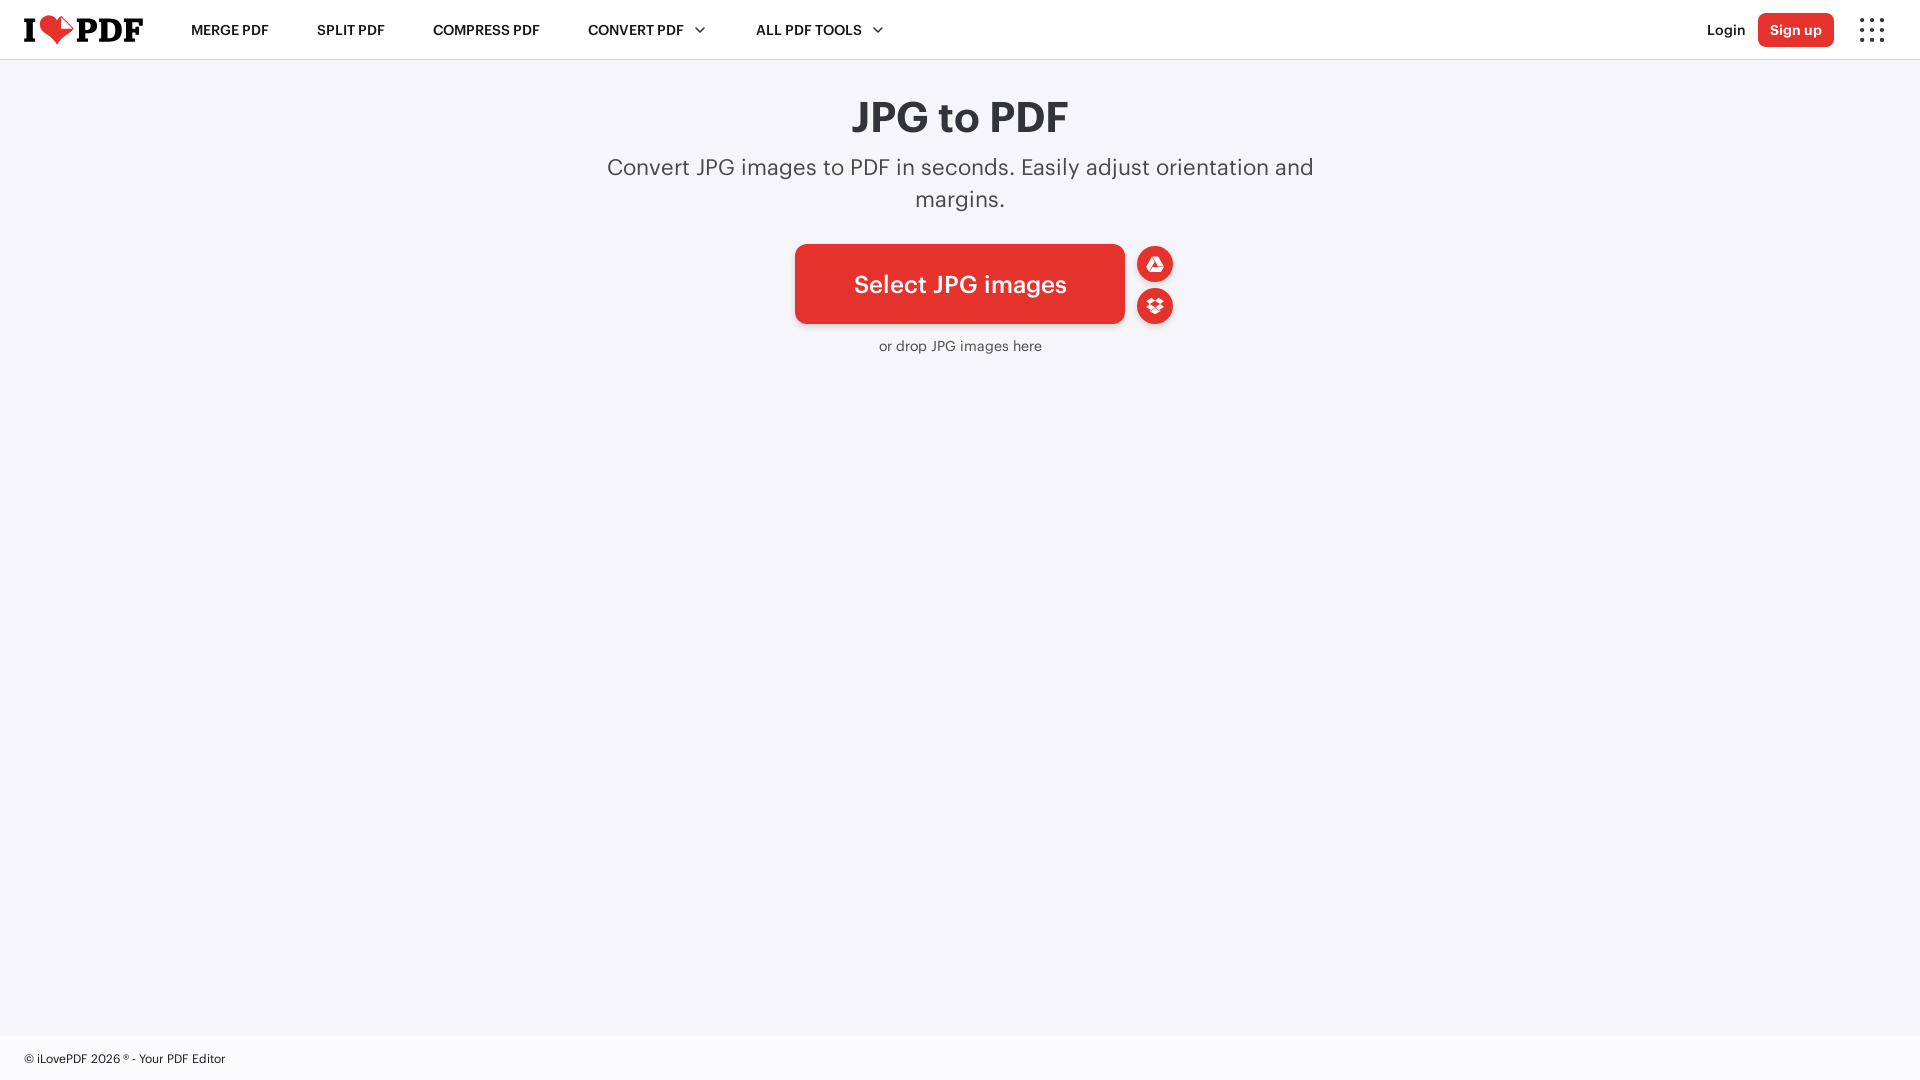

Clicked upload button to initiate file selection at (960, 284) on [class*='uploader__btn']
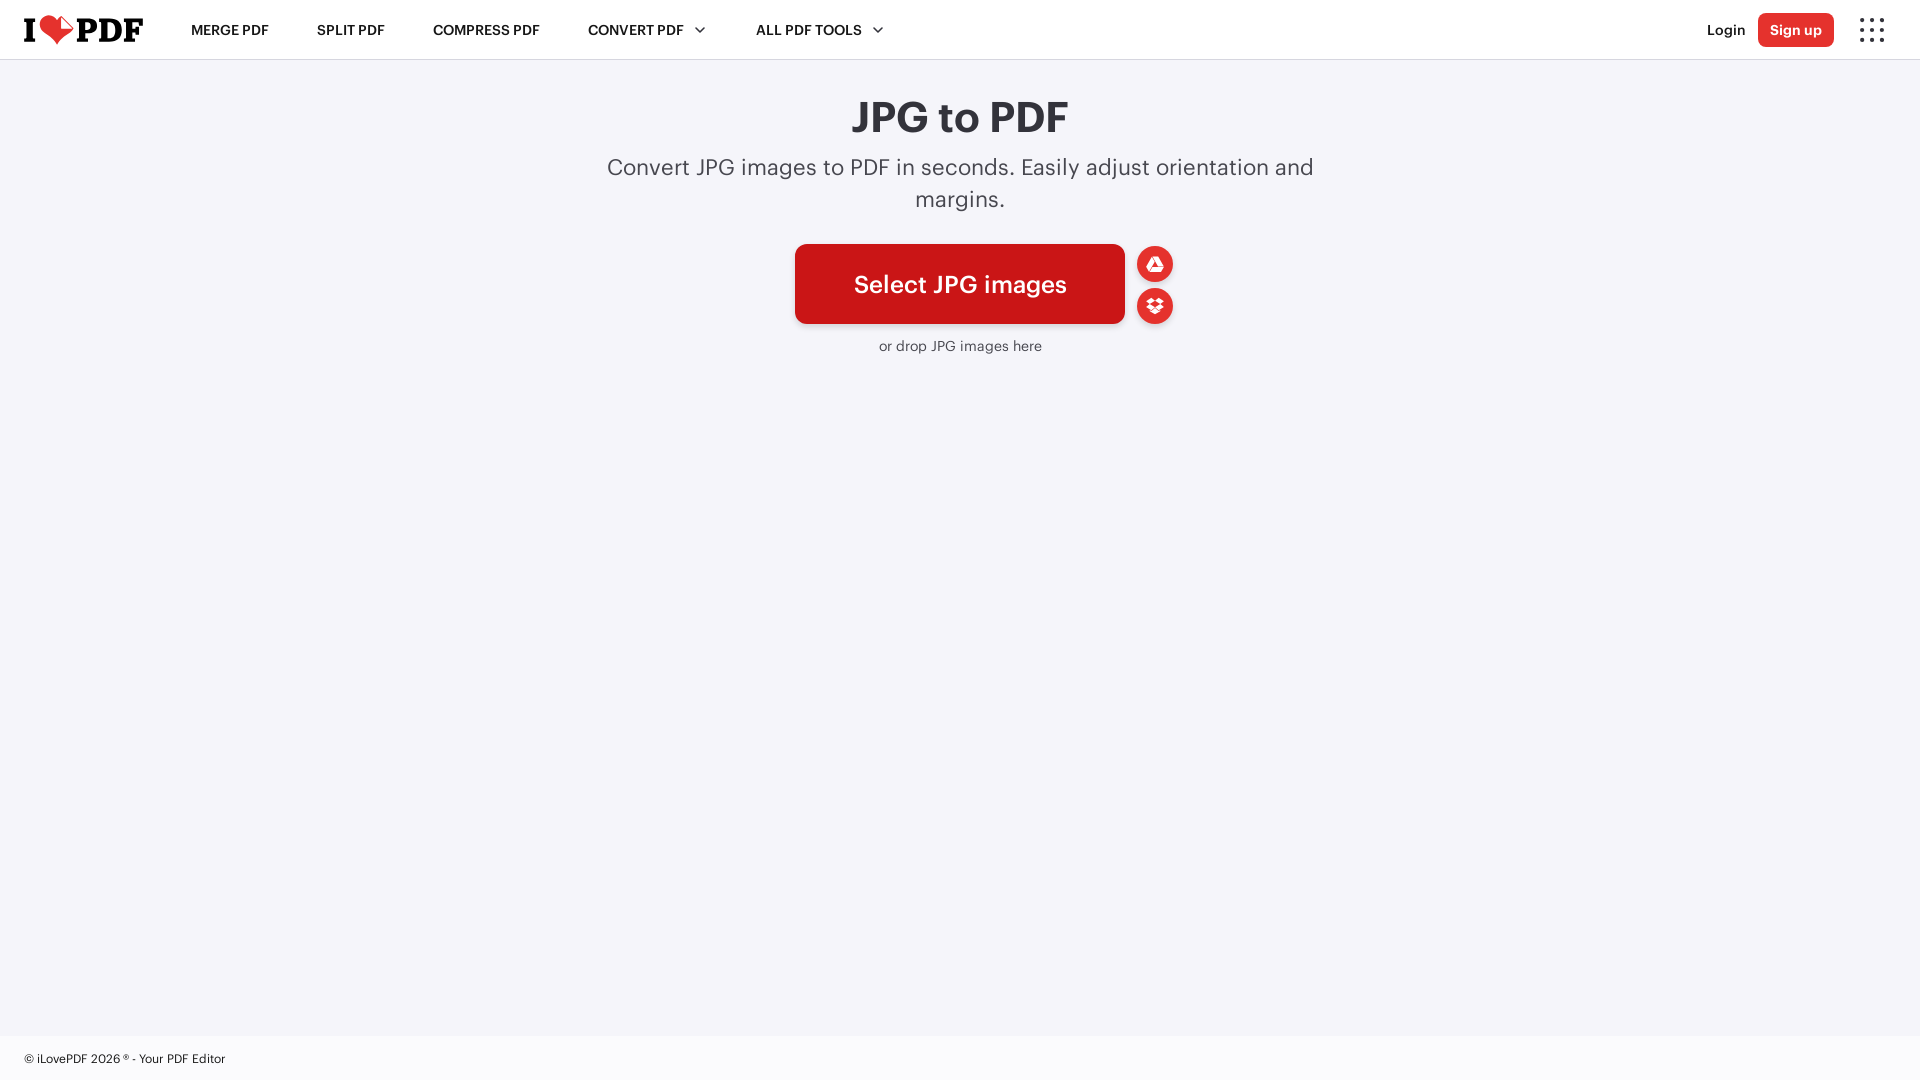

Waited 1 second for upload area to be ready
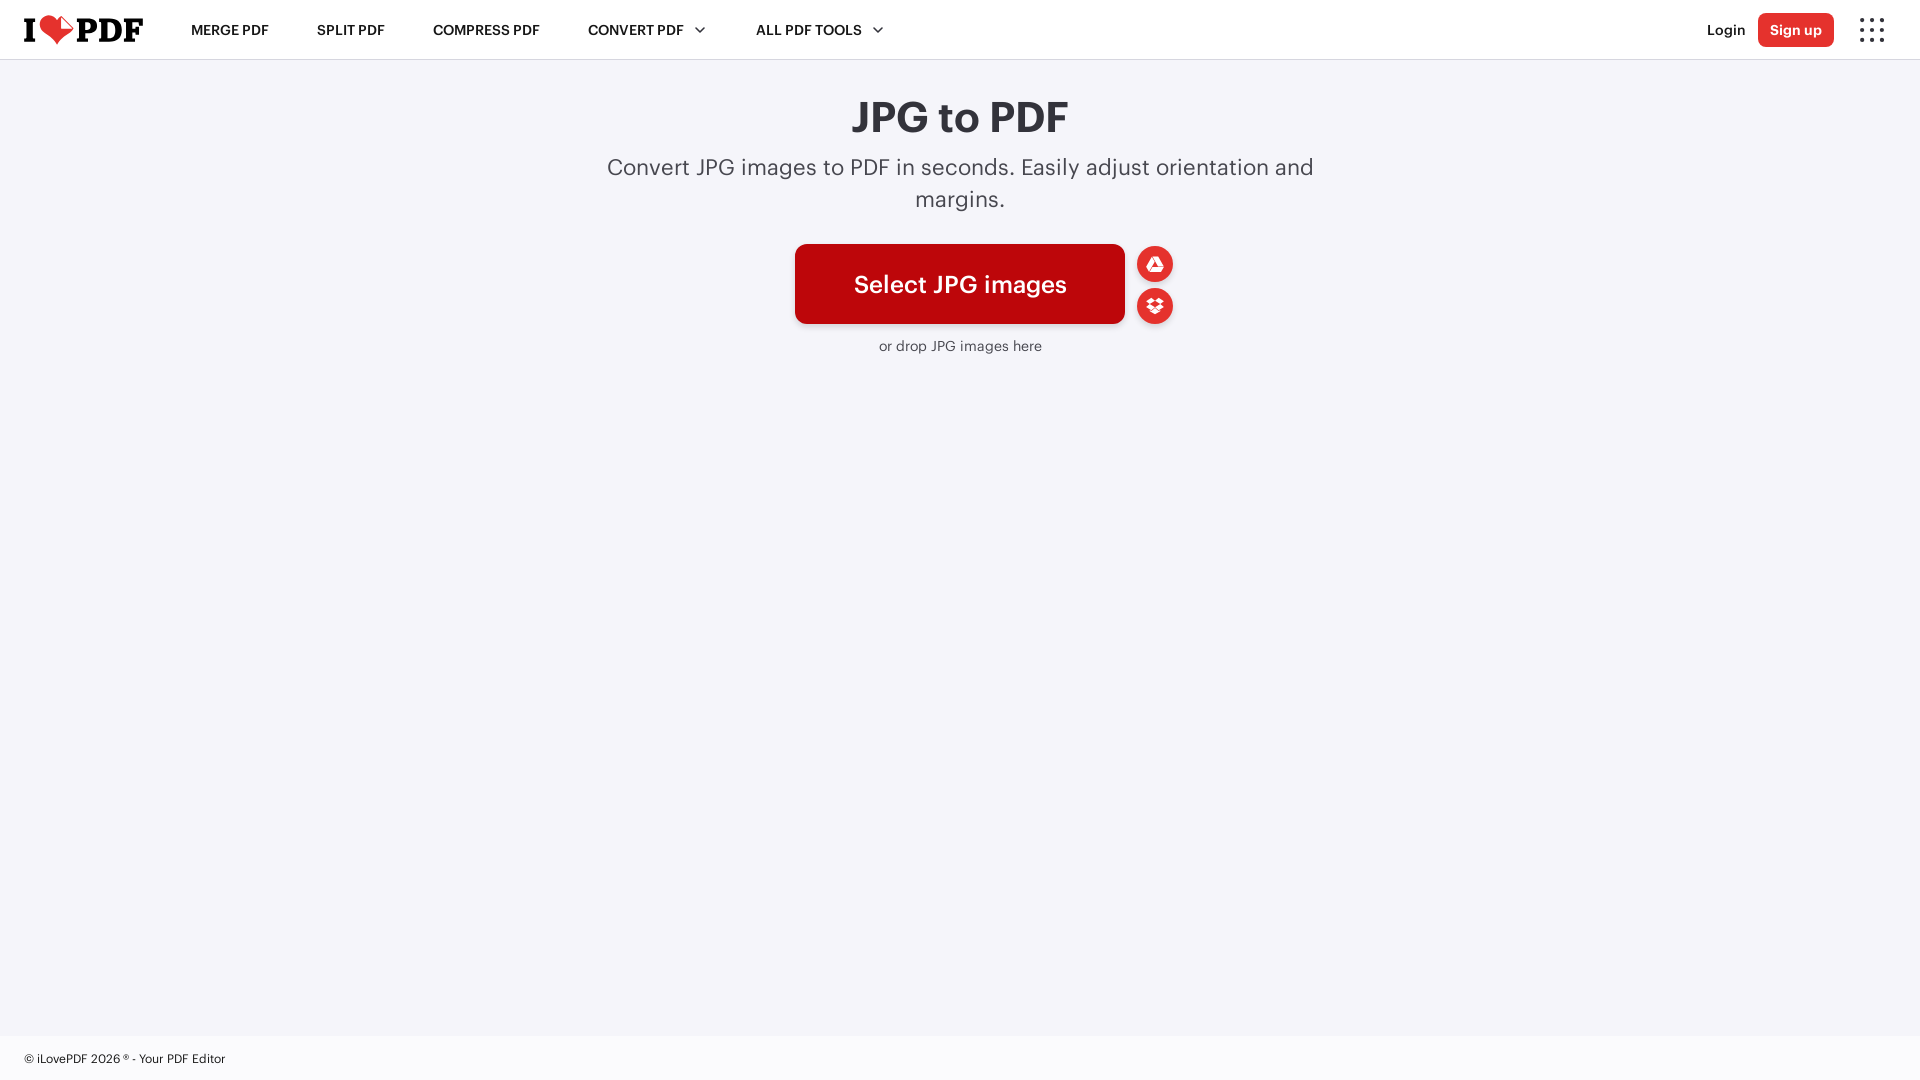

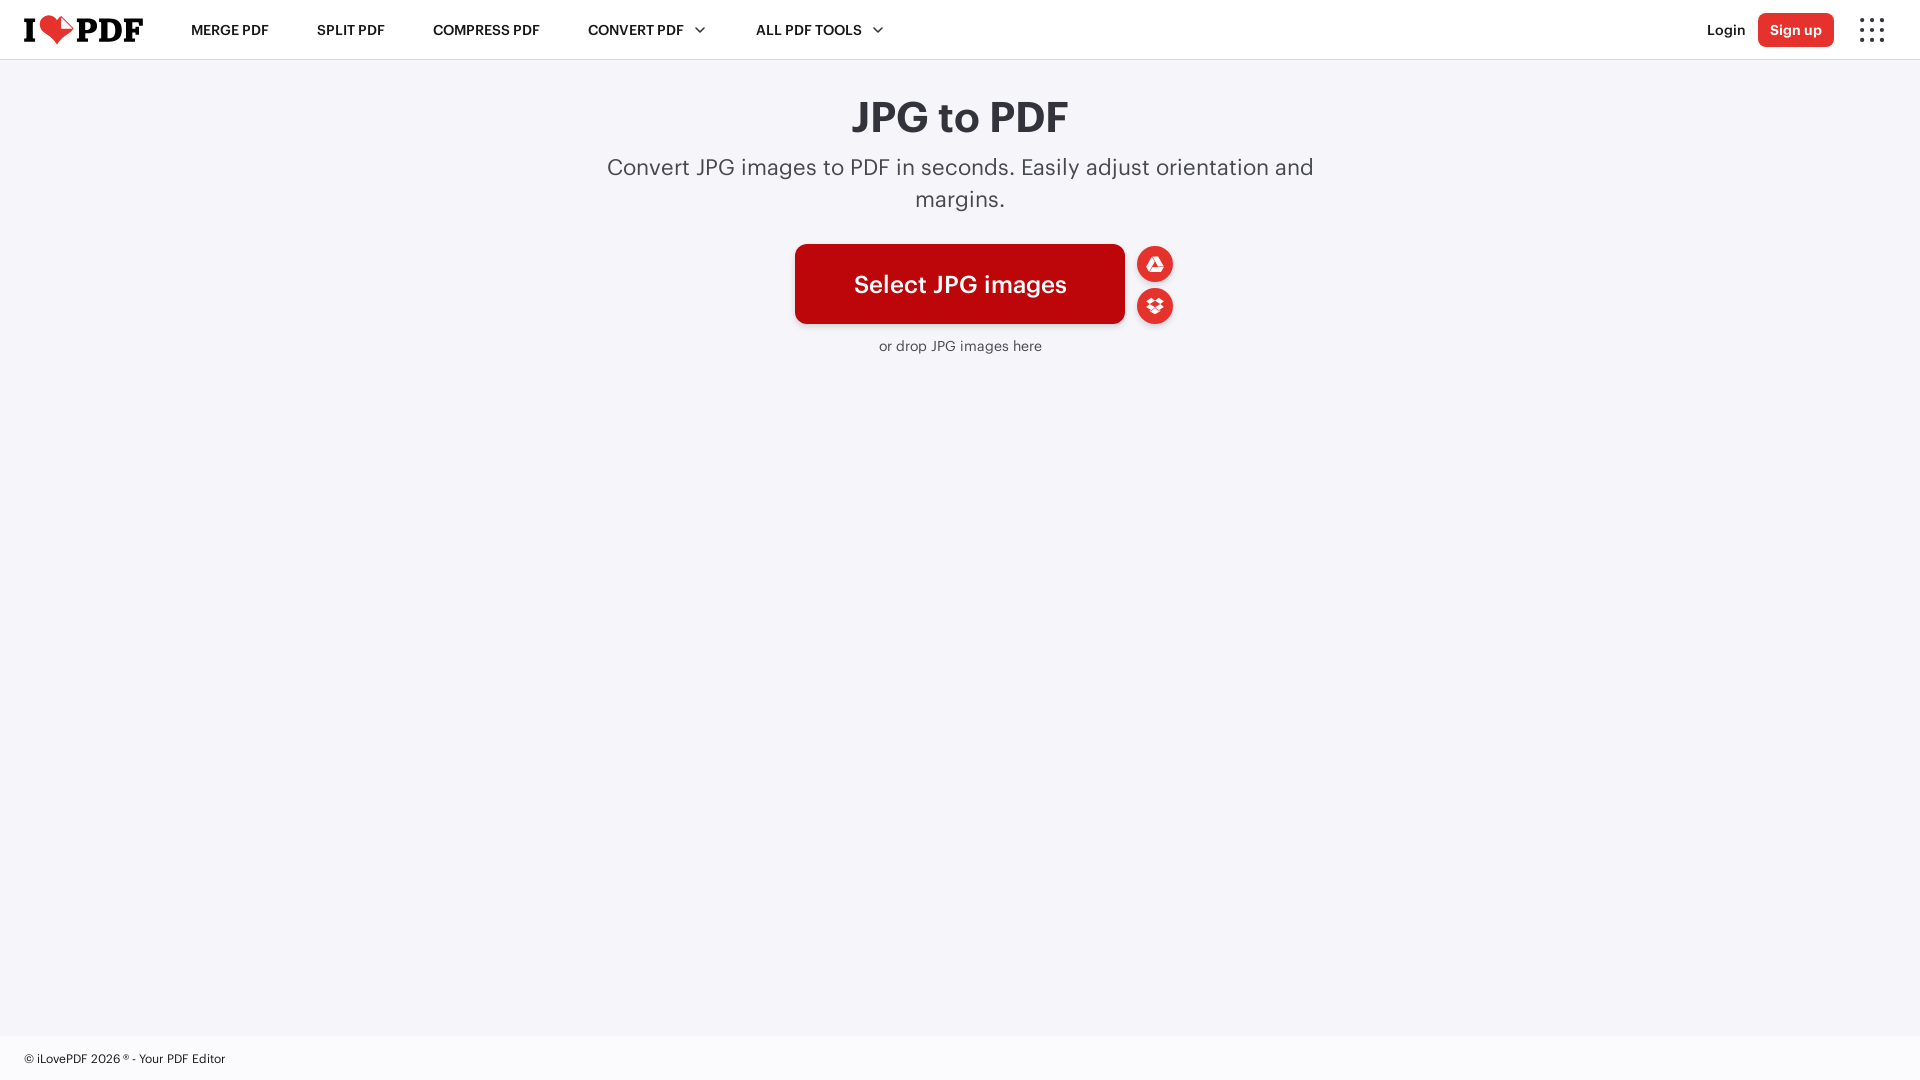